Tests file upload functionality by uploading a file and verifying the success message is displayed

Starting URL: https://the-internet.herokuapp.com/upload

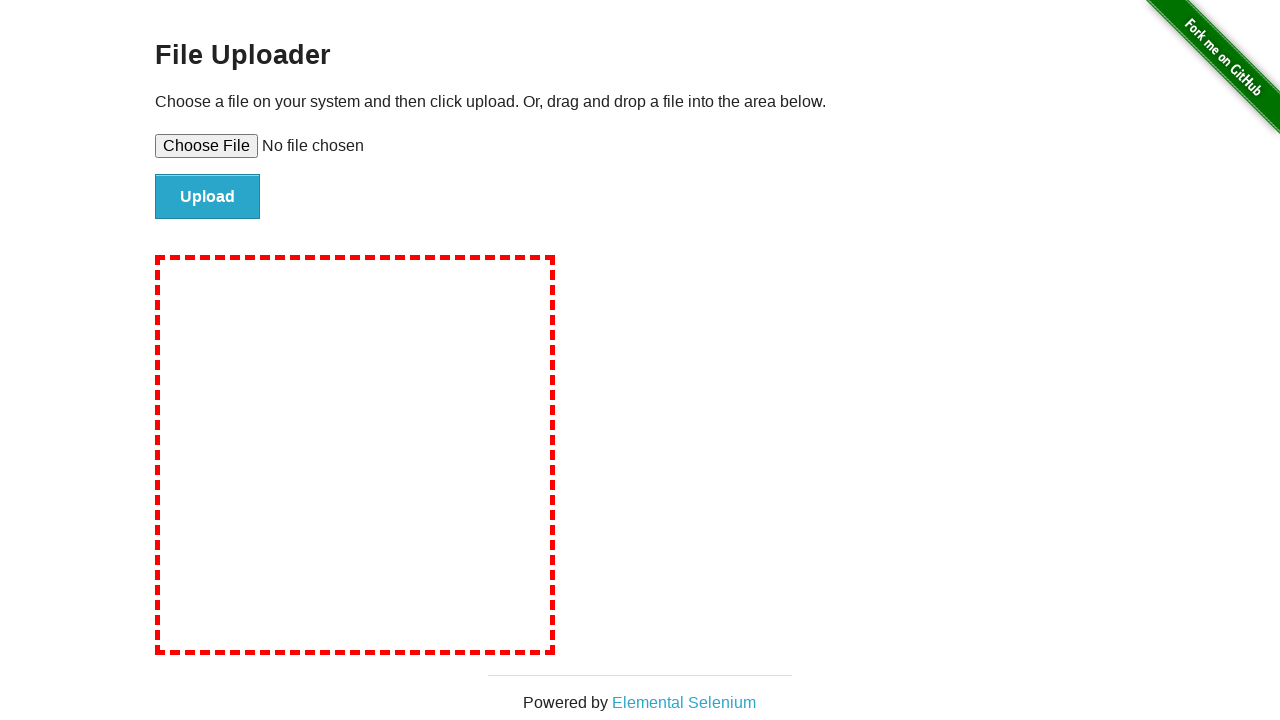

Created temporary test file for upload
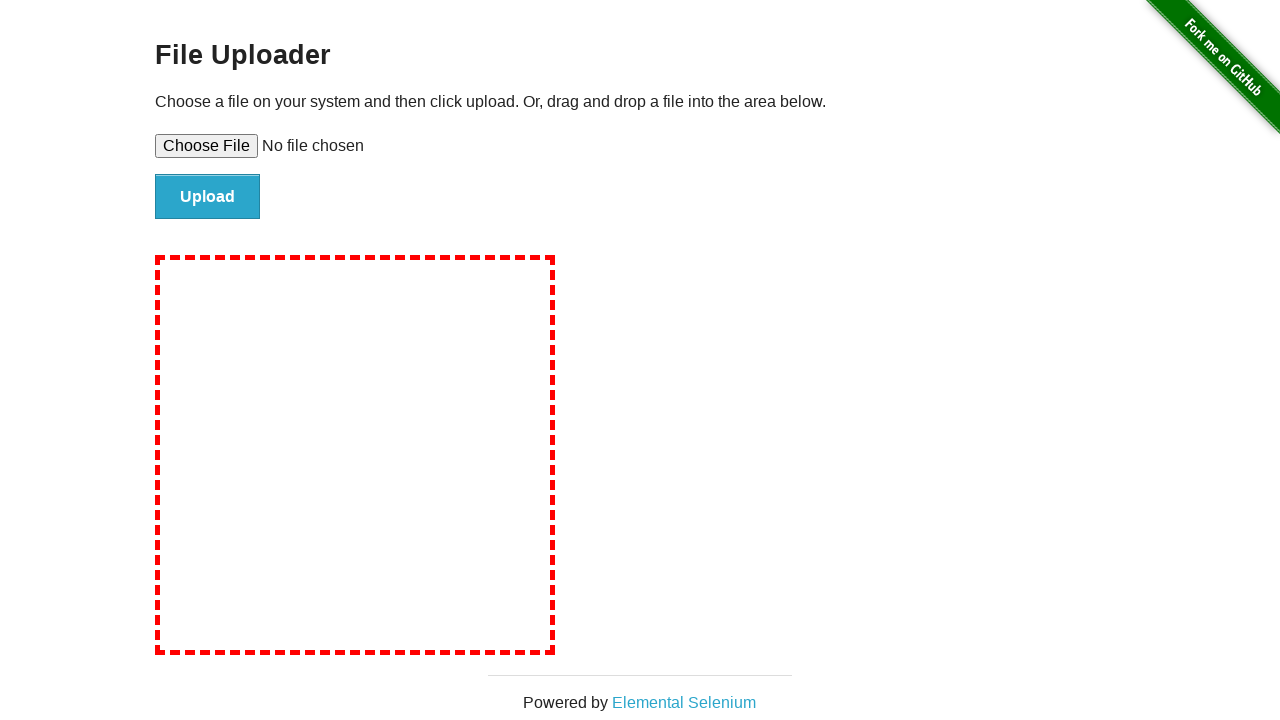

Set file input with temporary test file
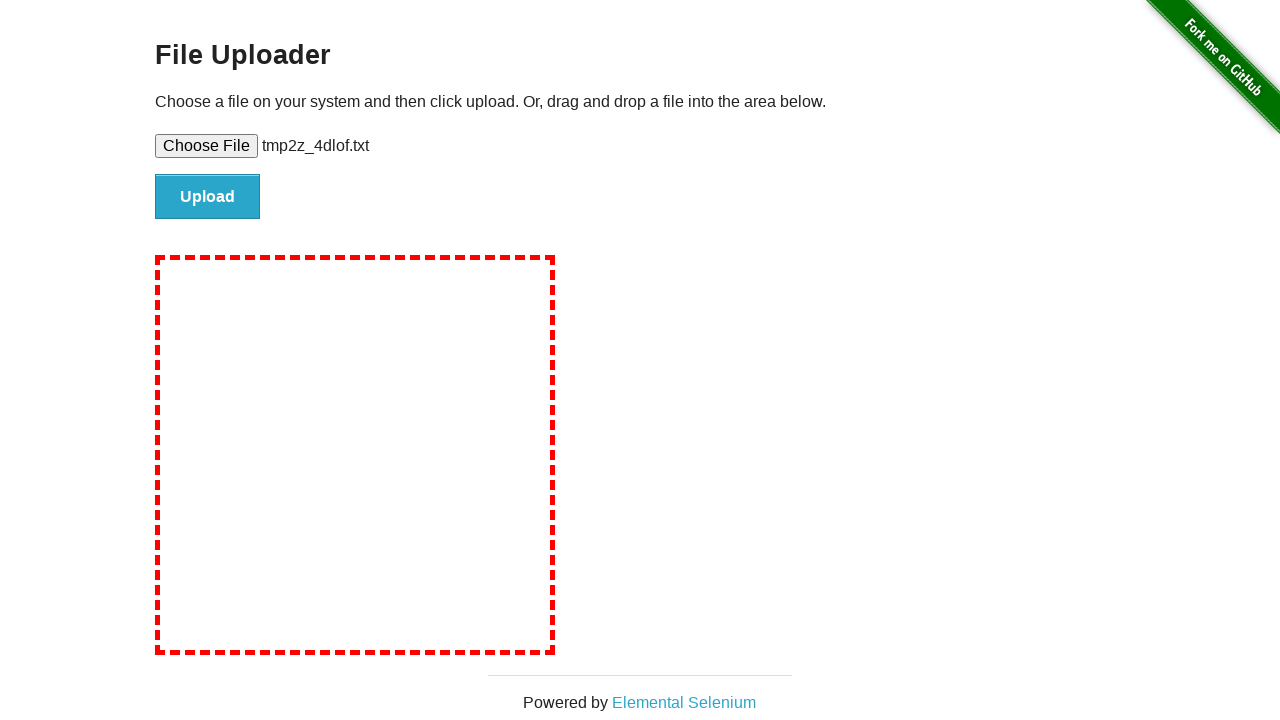

Clicked file submit button at (208, 197) on input#file-submit
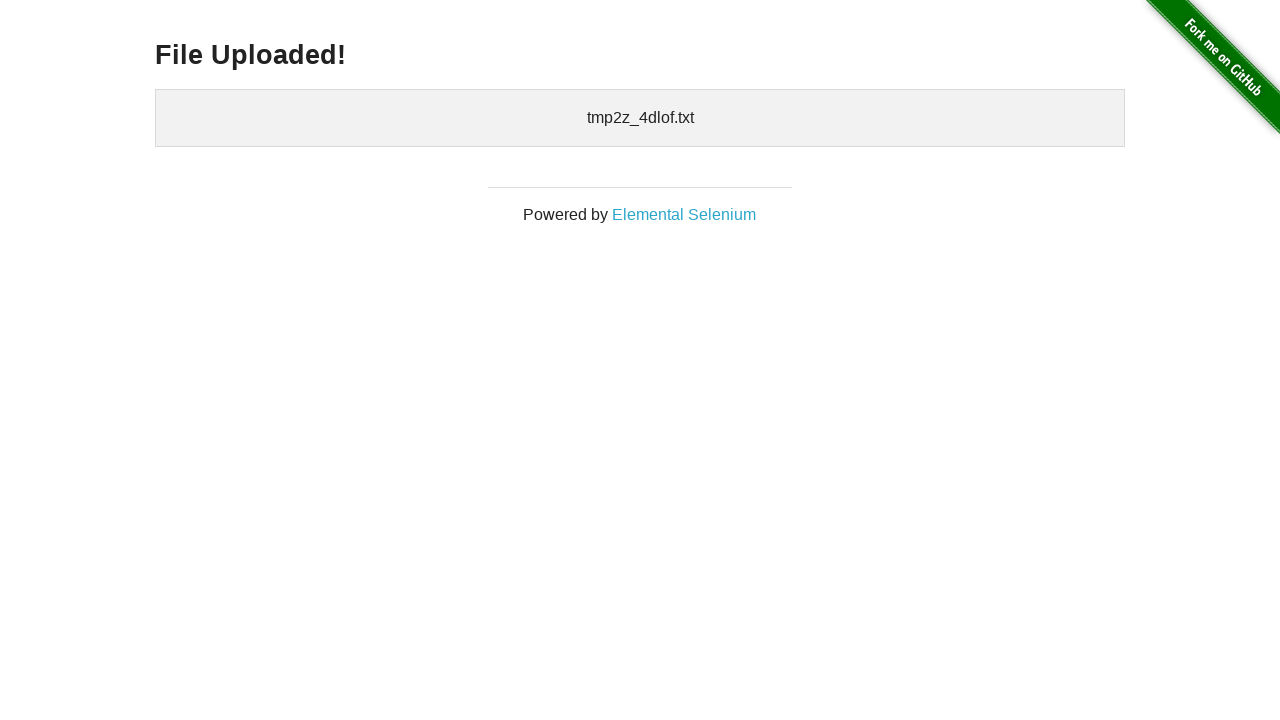

Verified file upload success message is displayed
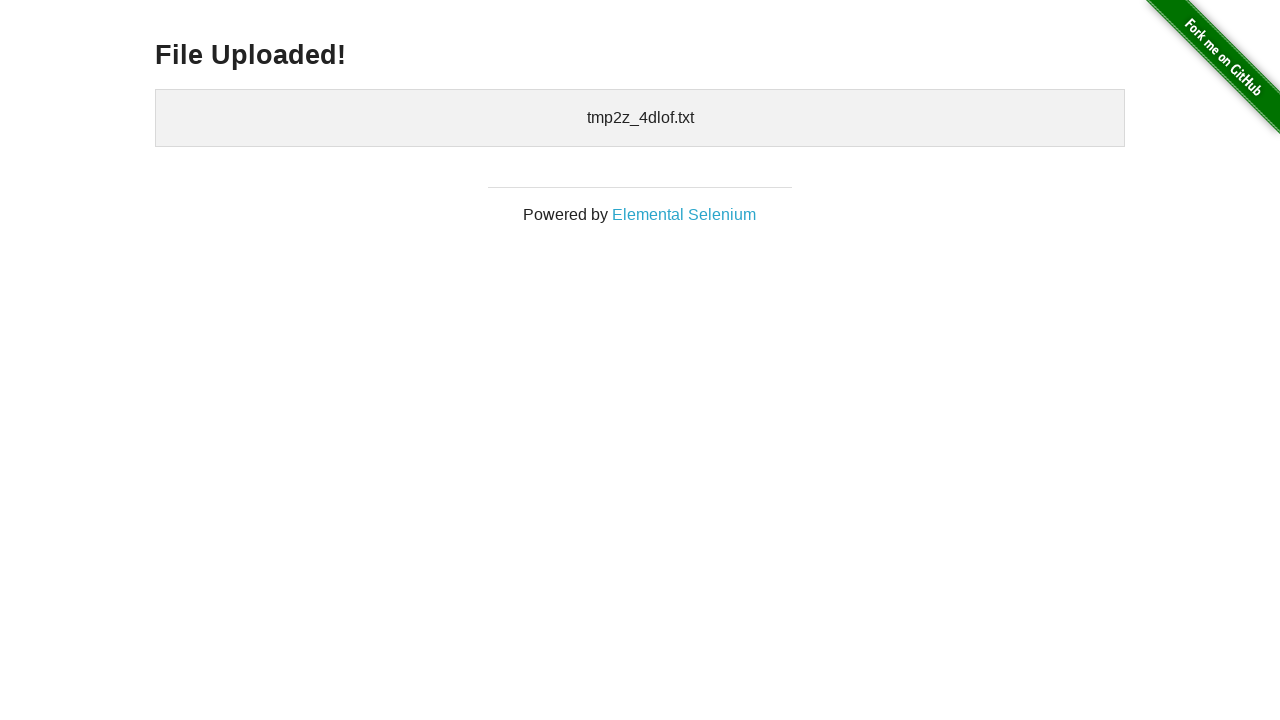

Cleaned up temporary file
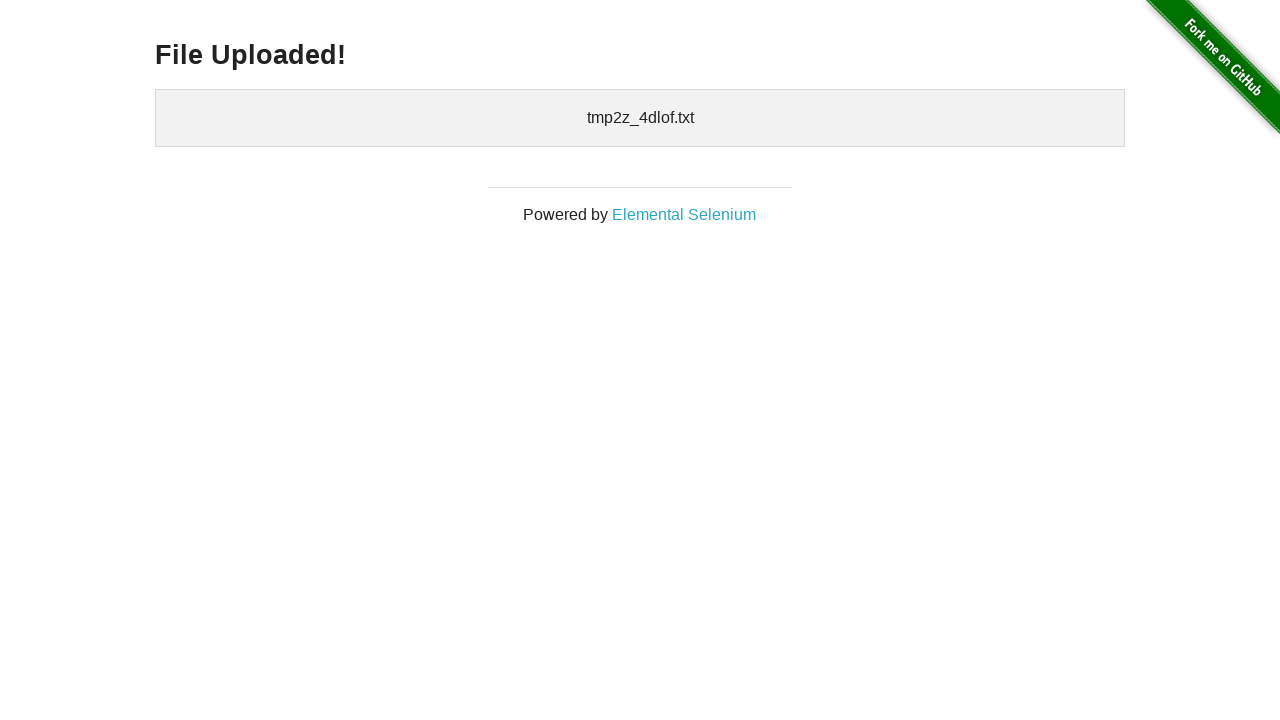

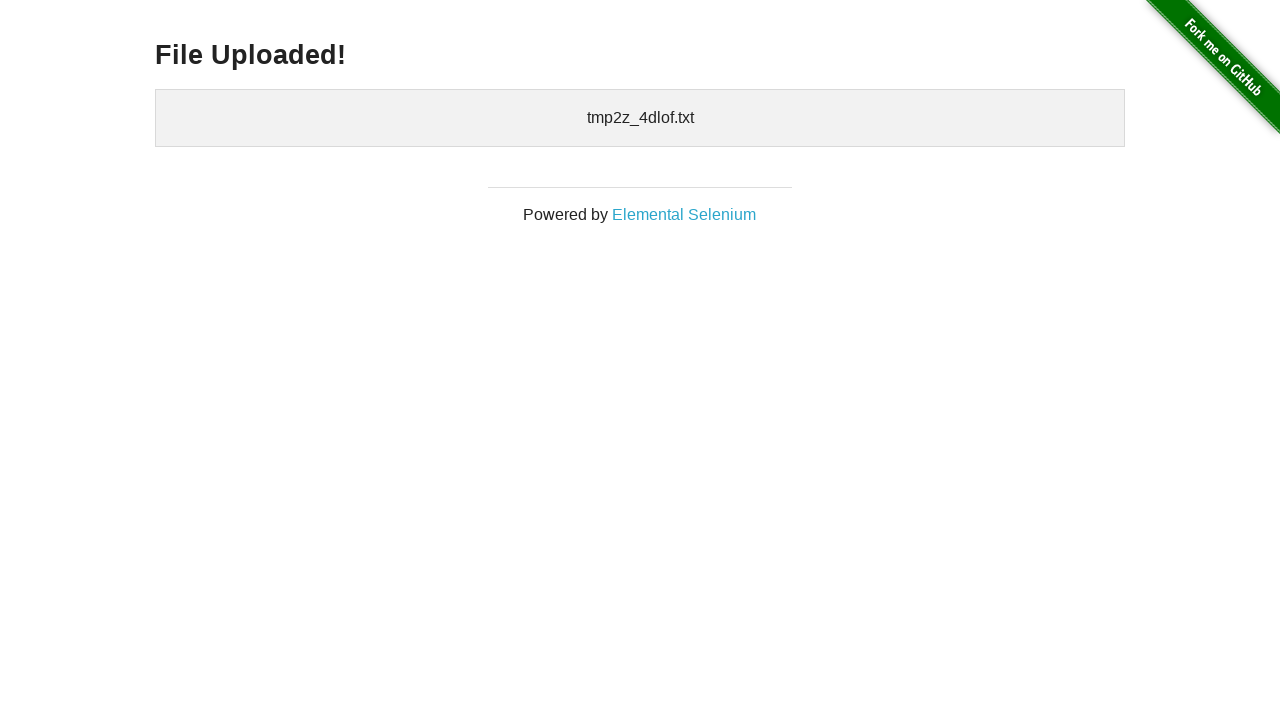